Tests registration form validation by submitting an empty form and verifying all required field error messages are displayed

Starting URL: https://alada.vn/tai-khoan/dang-ky.html

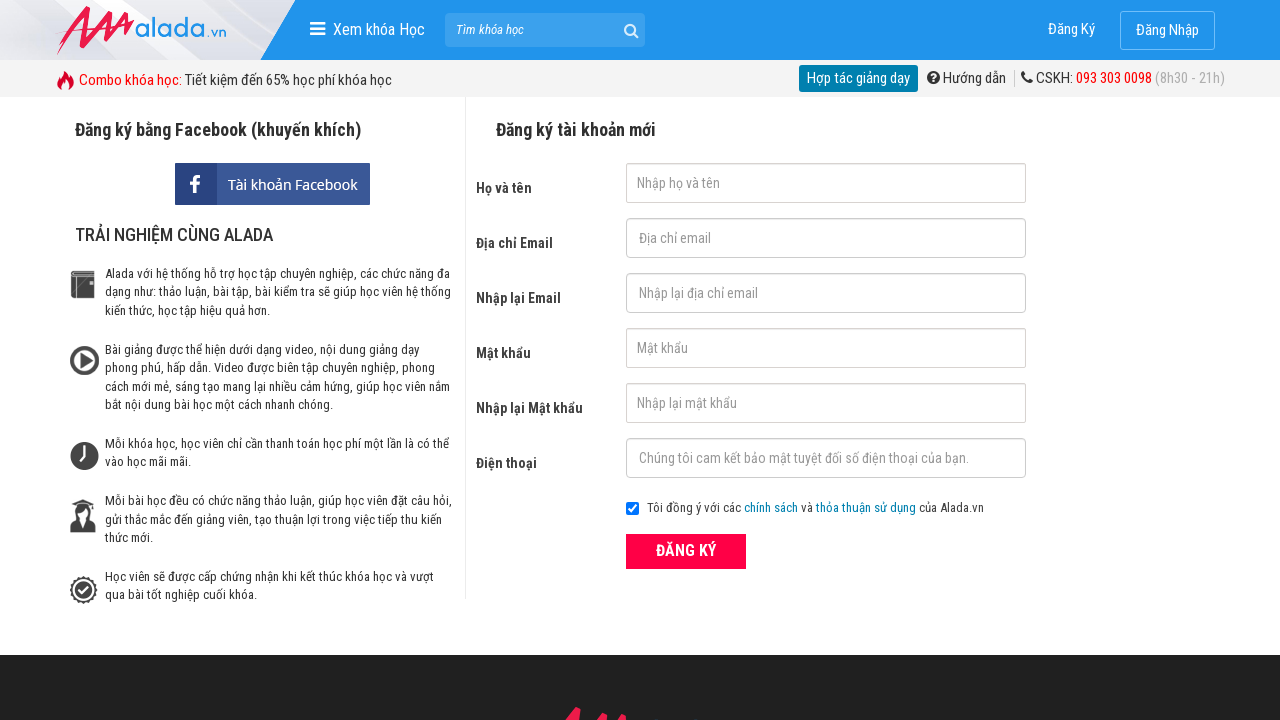

Clicked registration button without filling any fields at (686, 551) on button.btn_pink_sm.fs16
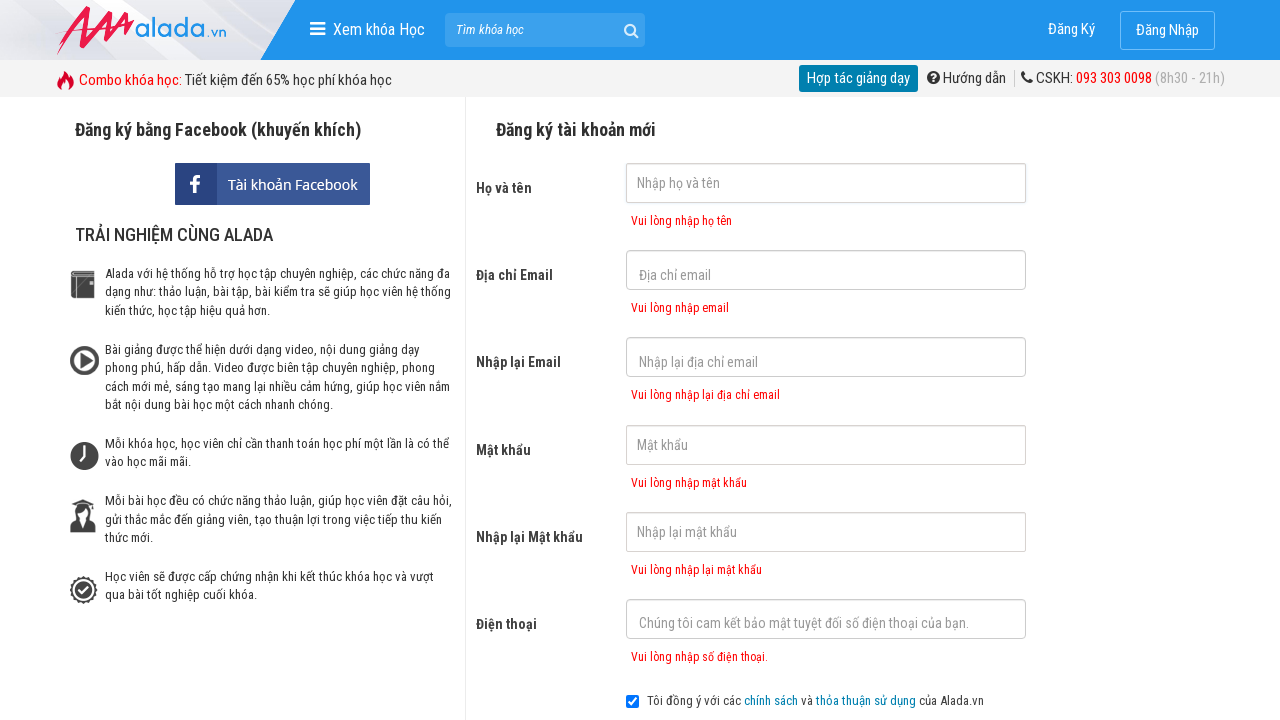

Waited for first name error message to appear
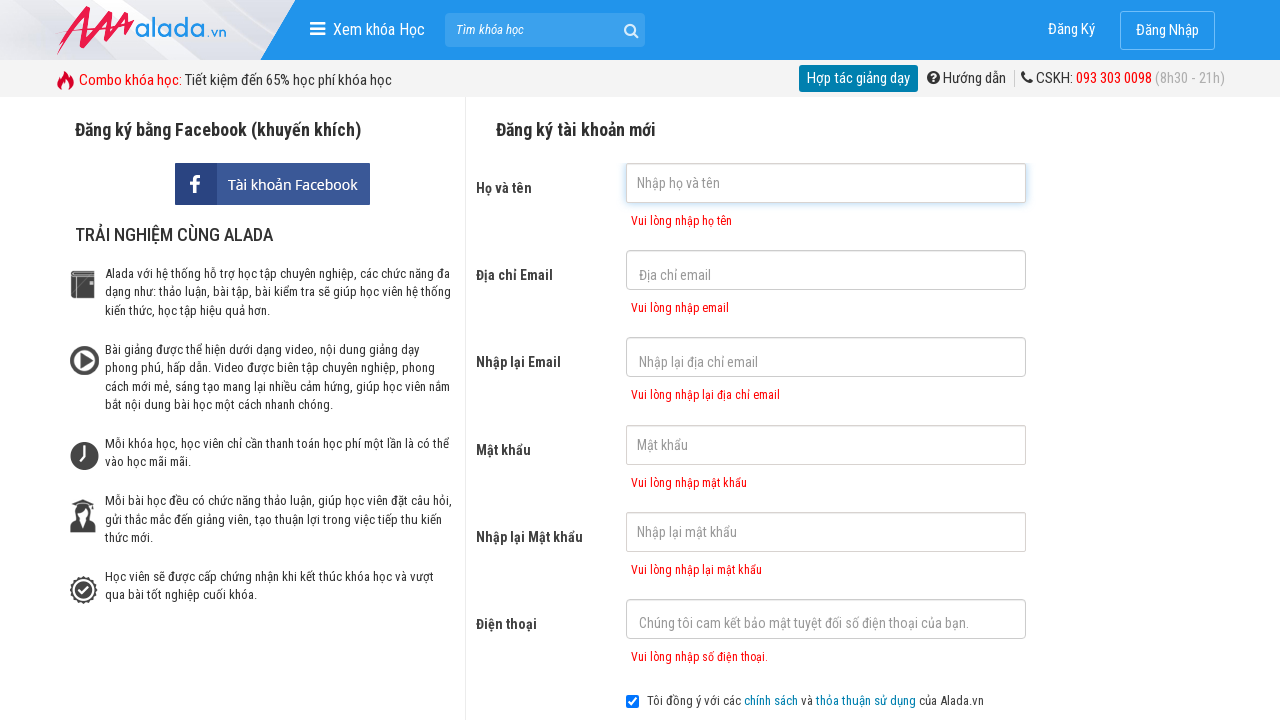

Verified first name error message is visible
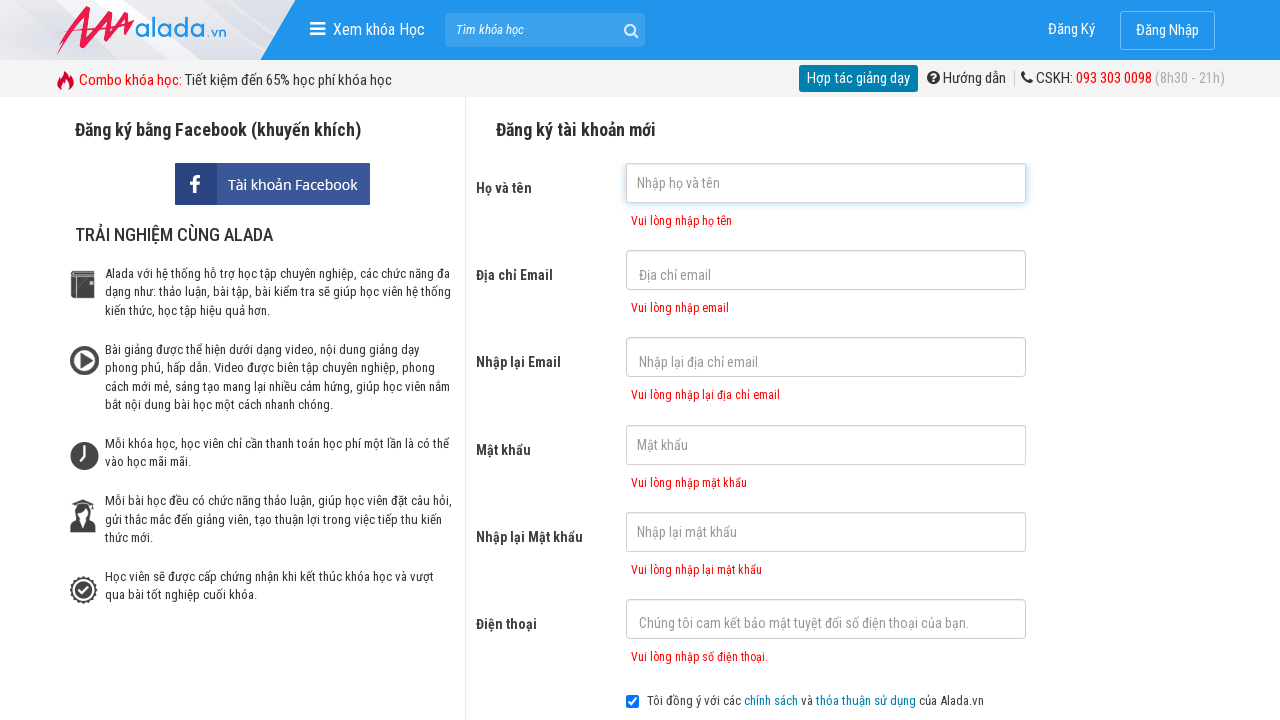

Verified email error message is visible
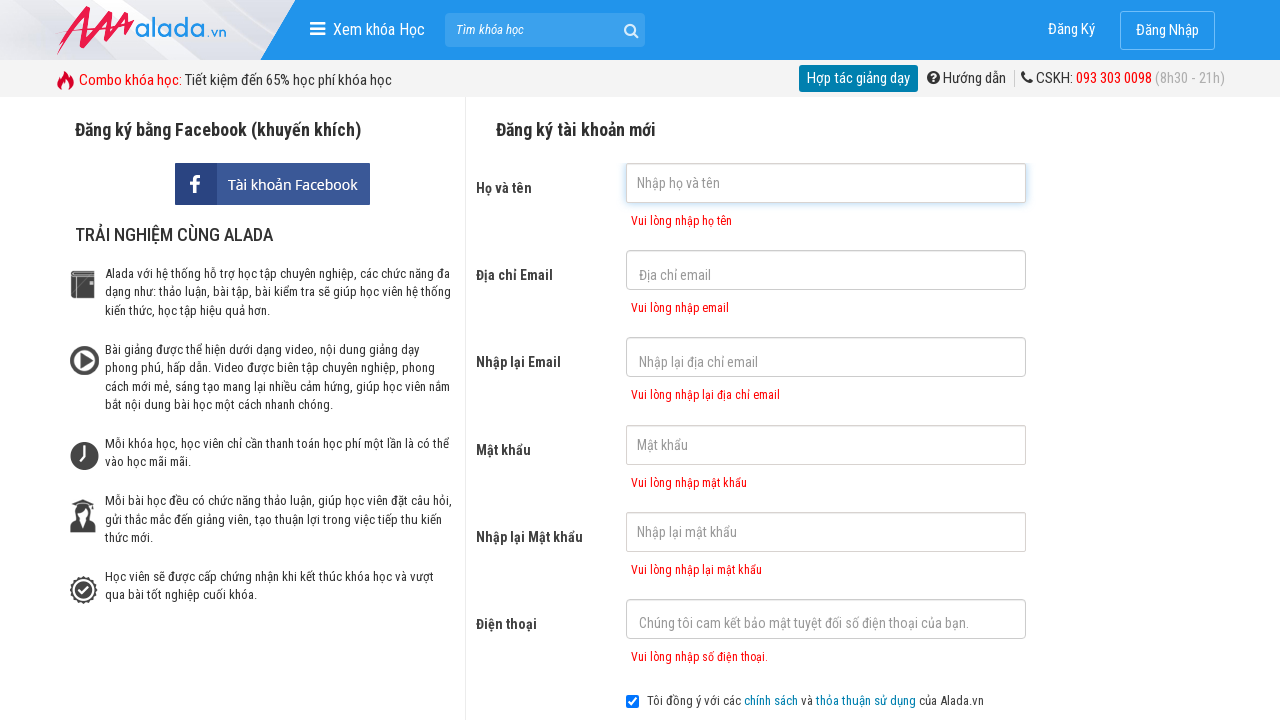

Verified confirm email error message is visible
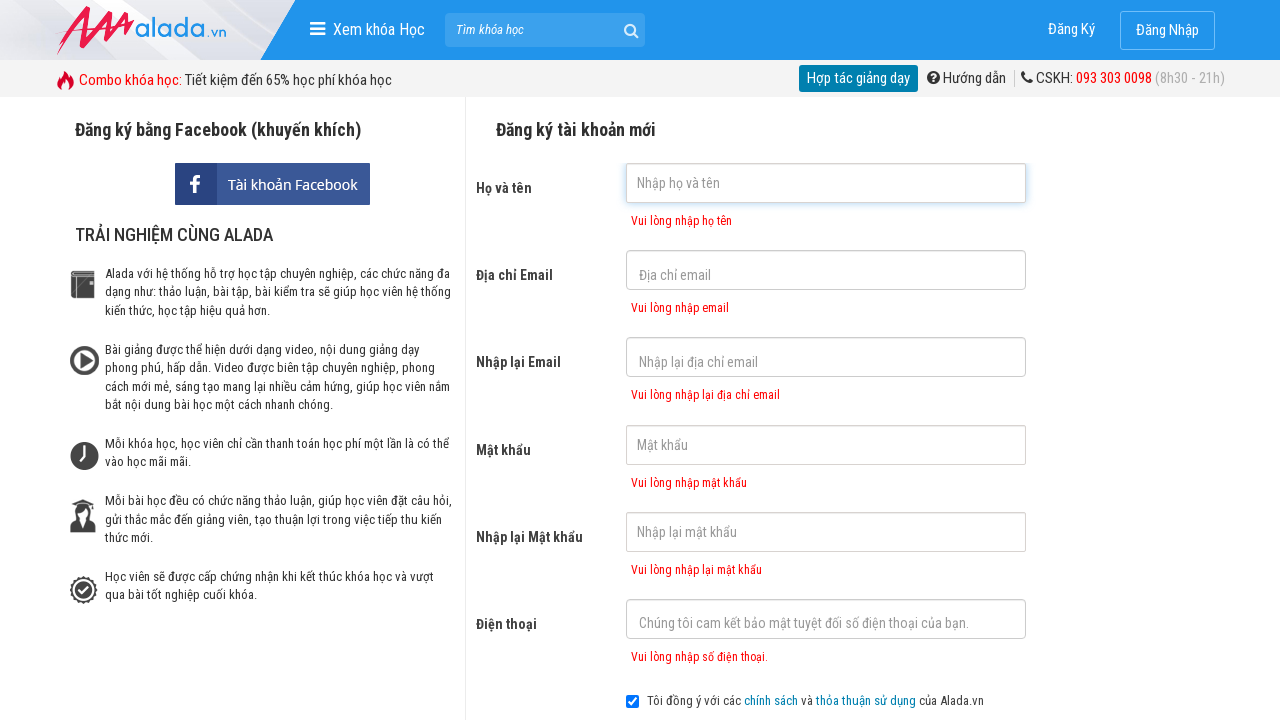

Verified password error message is visible
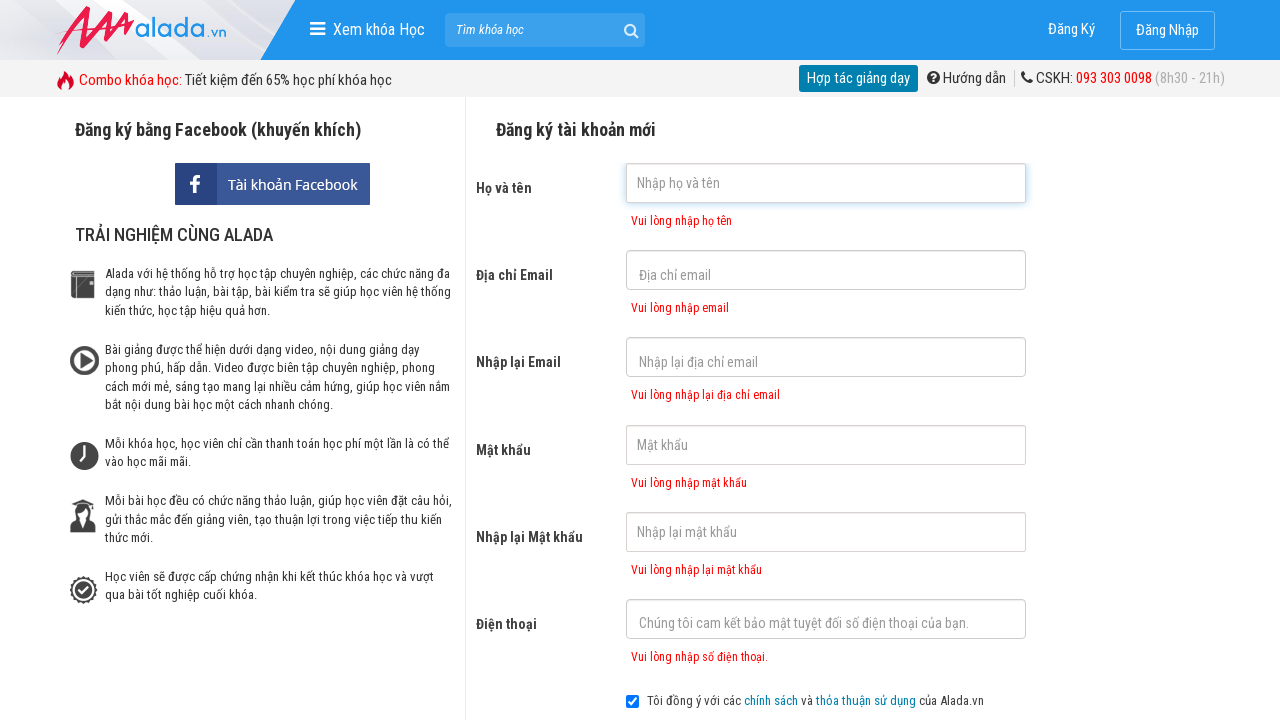

Verified confirm password error message is visible
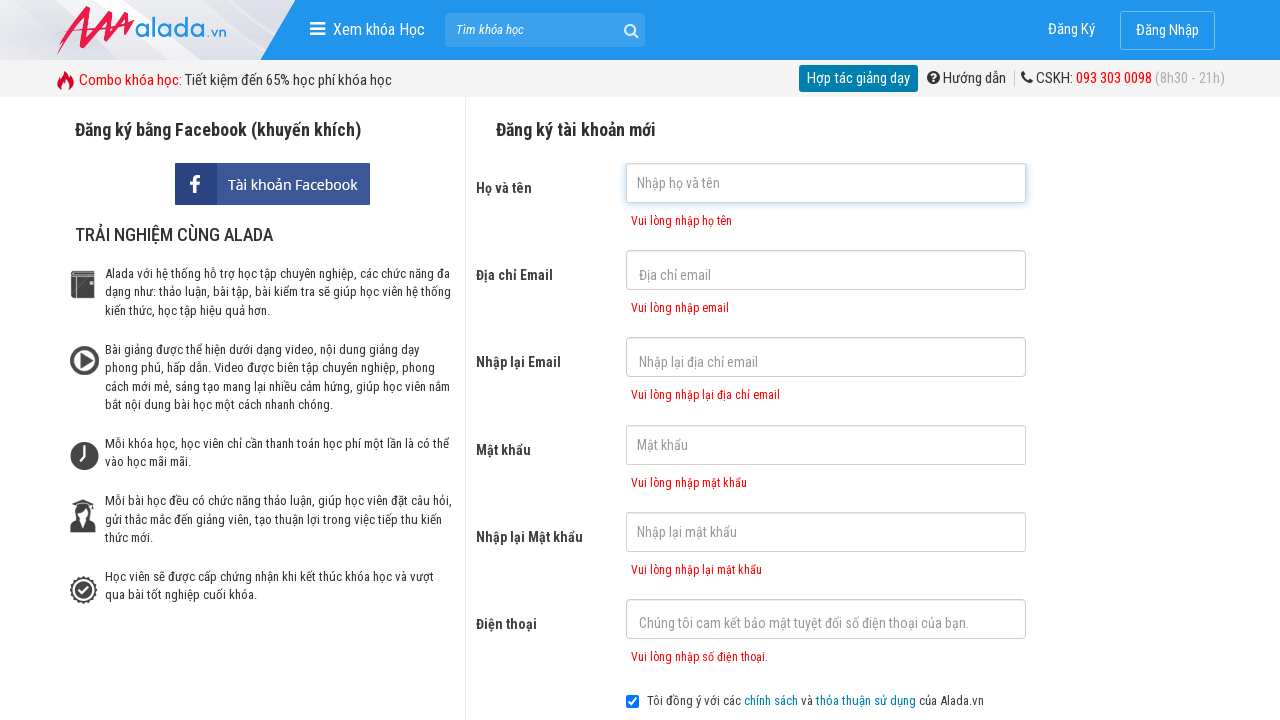

Verified phone number error message is visible
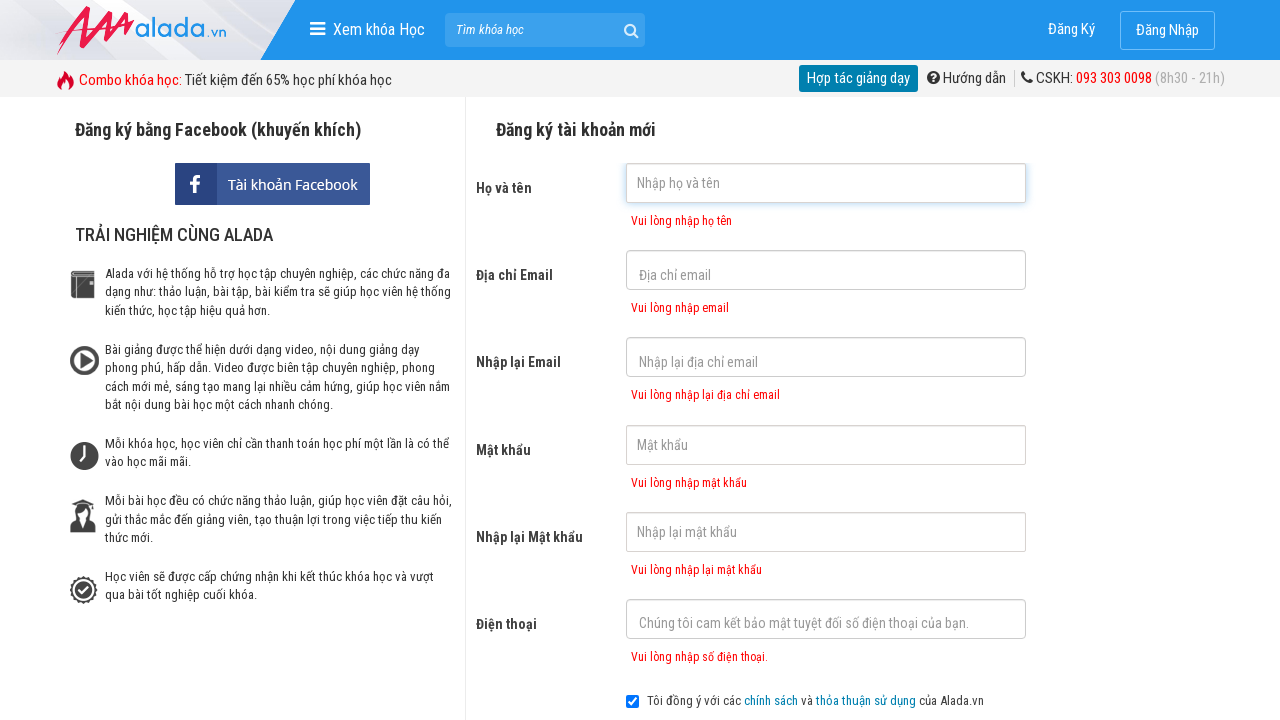

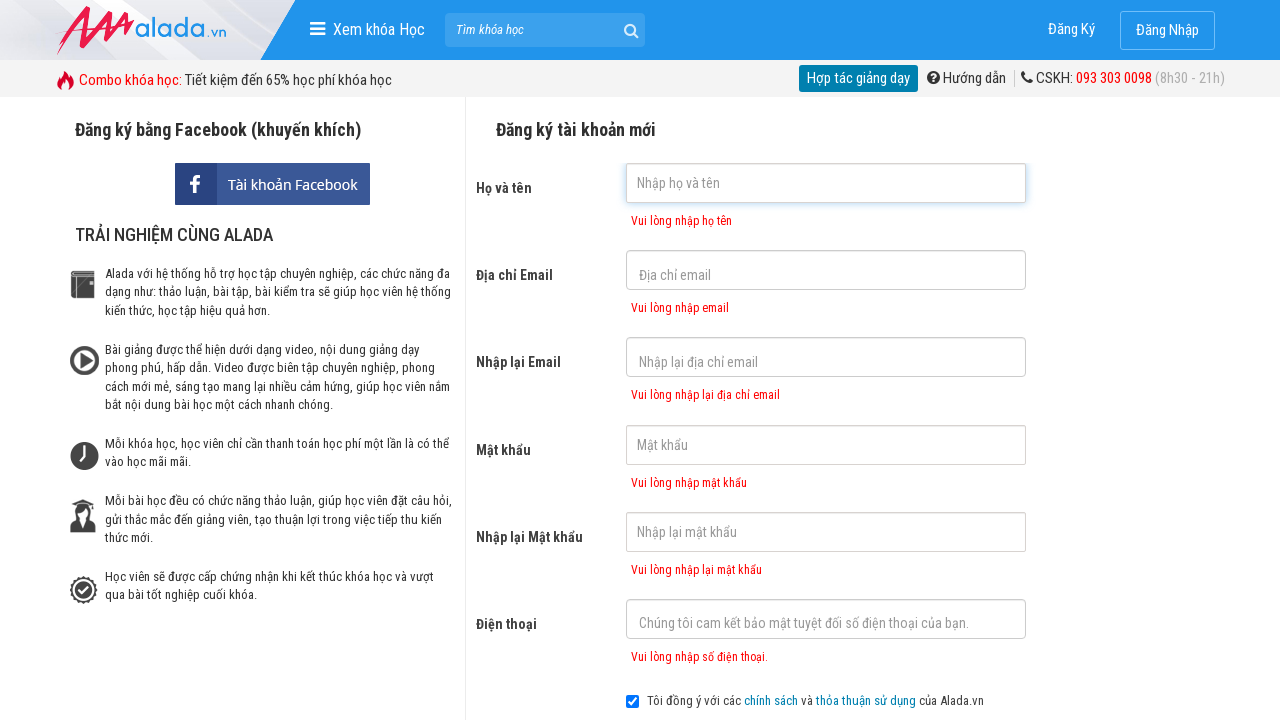